Tests iframe handling by switching to an iframe named "globalSqa" and entering text into a search input field, then switching back to the main content

Starting URL: https://www.globalsqa.com/demo-site/frames-and-windows/#iFrame

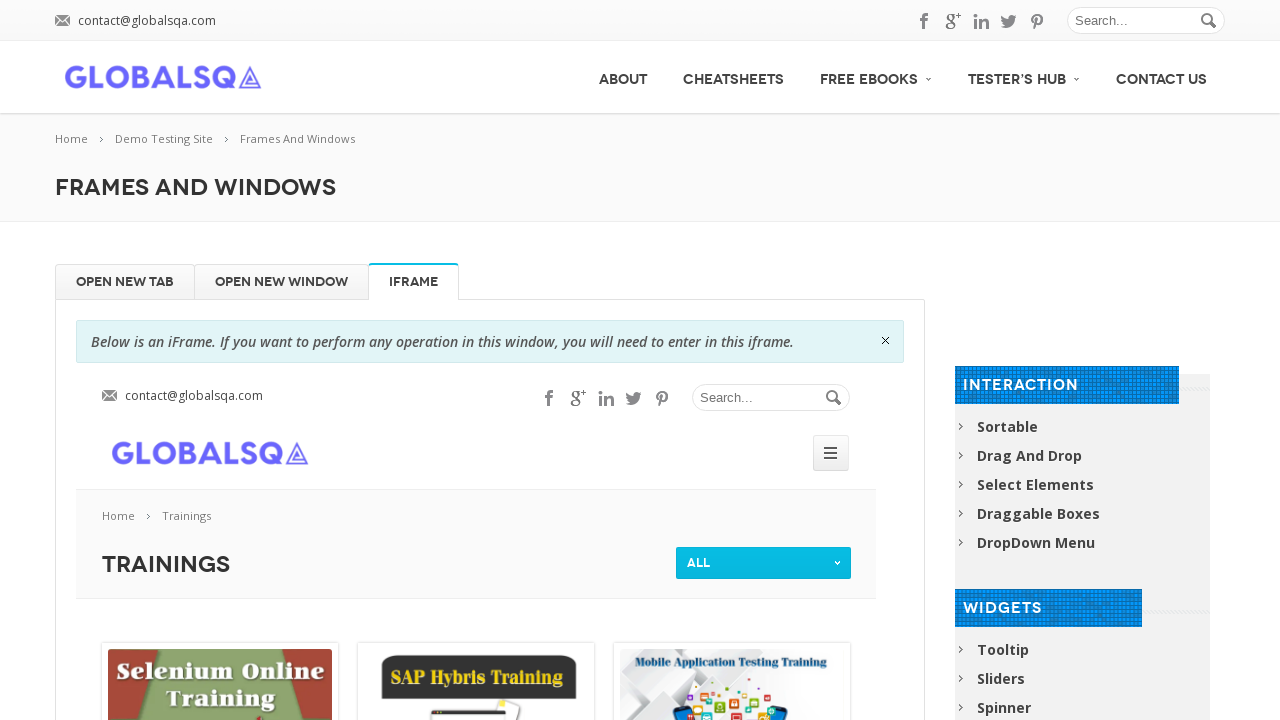

Located iframe with name 'globalSqa'
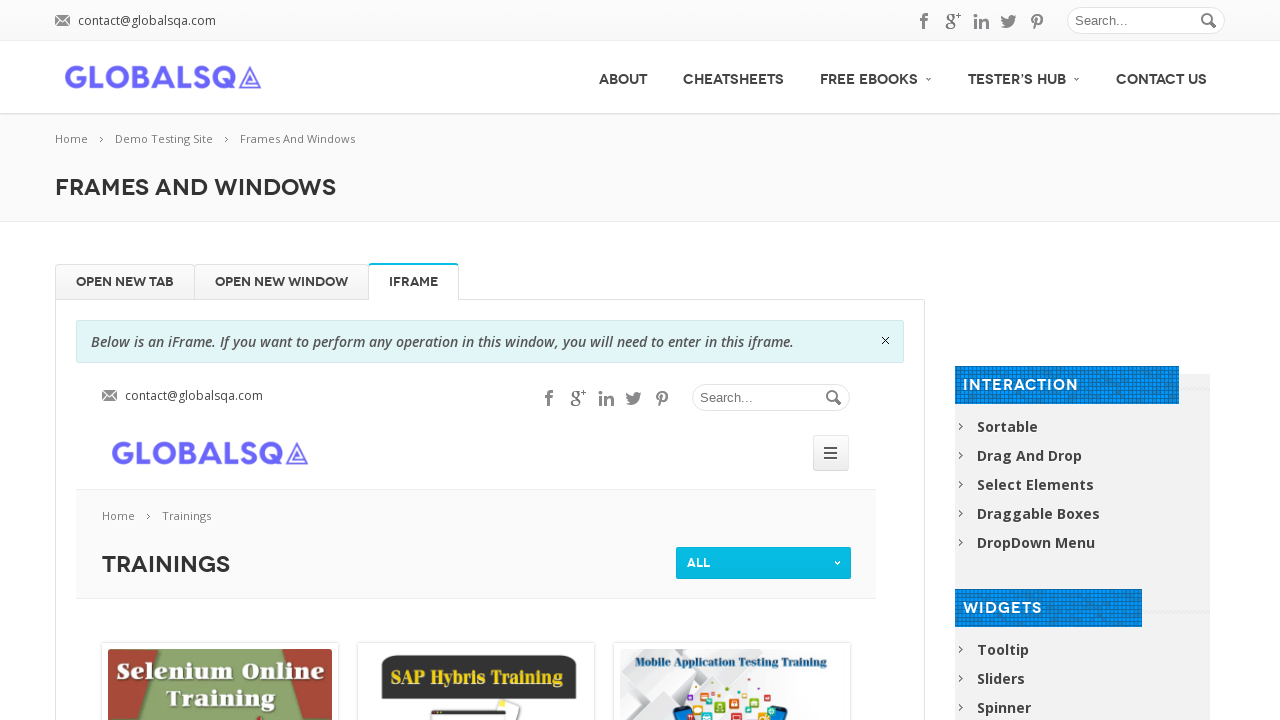

Filled search input field with 'Hello World' inside iframe on iframe[name='globalSqa'] >> internal:control=enter-frame >> input#s
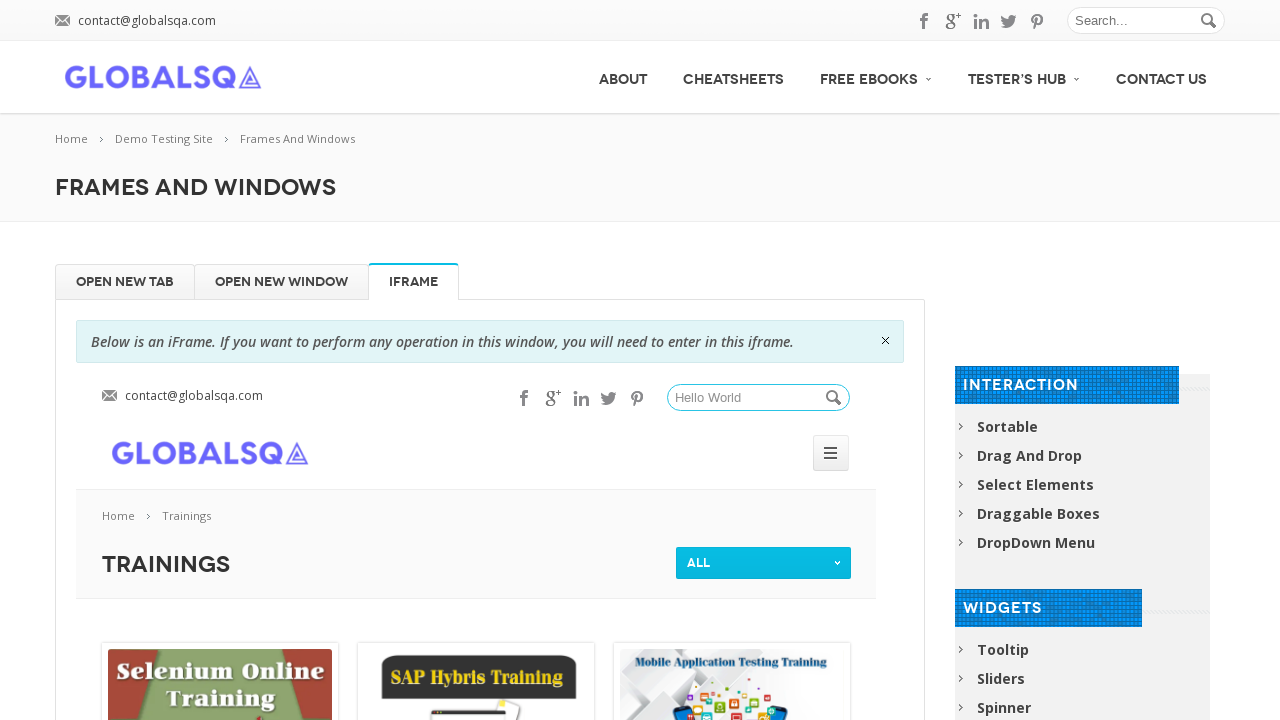

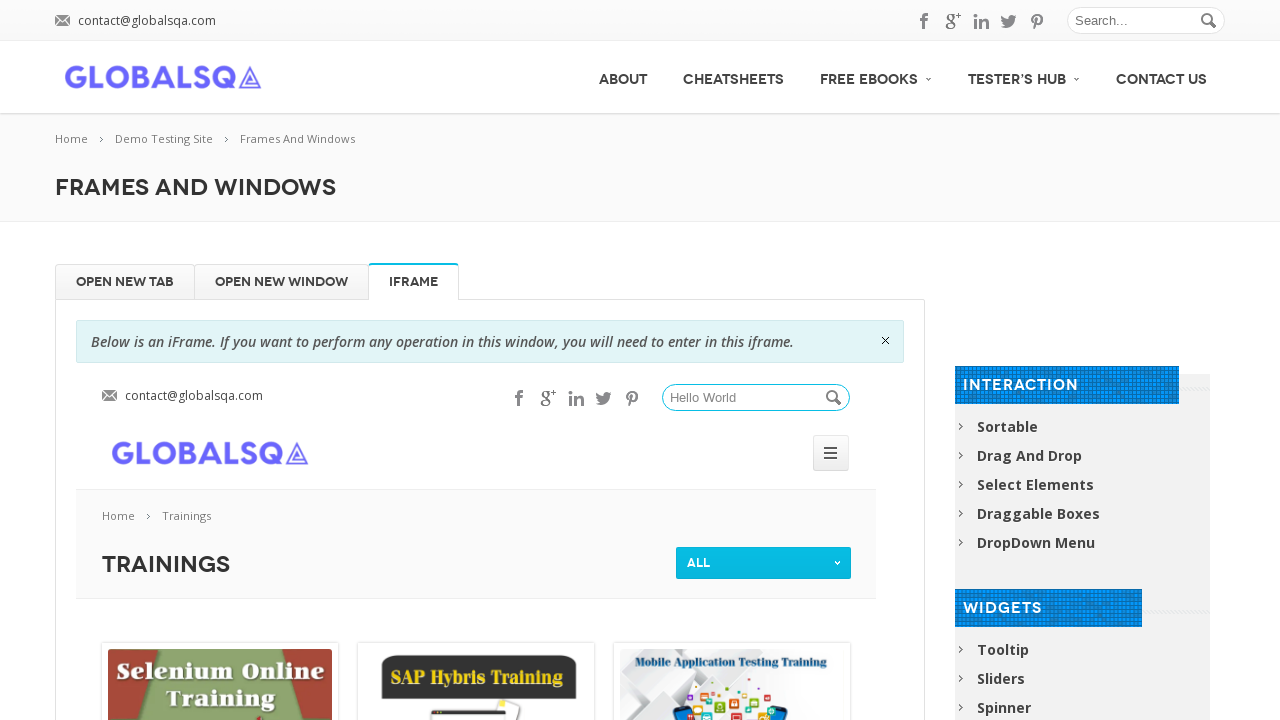